Navigates to anhtester.com and clicks on the "Website Testing" element

Starting URL: https://anhtester.com

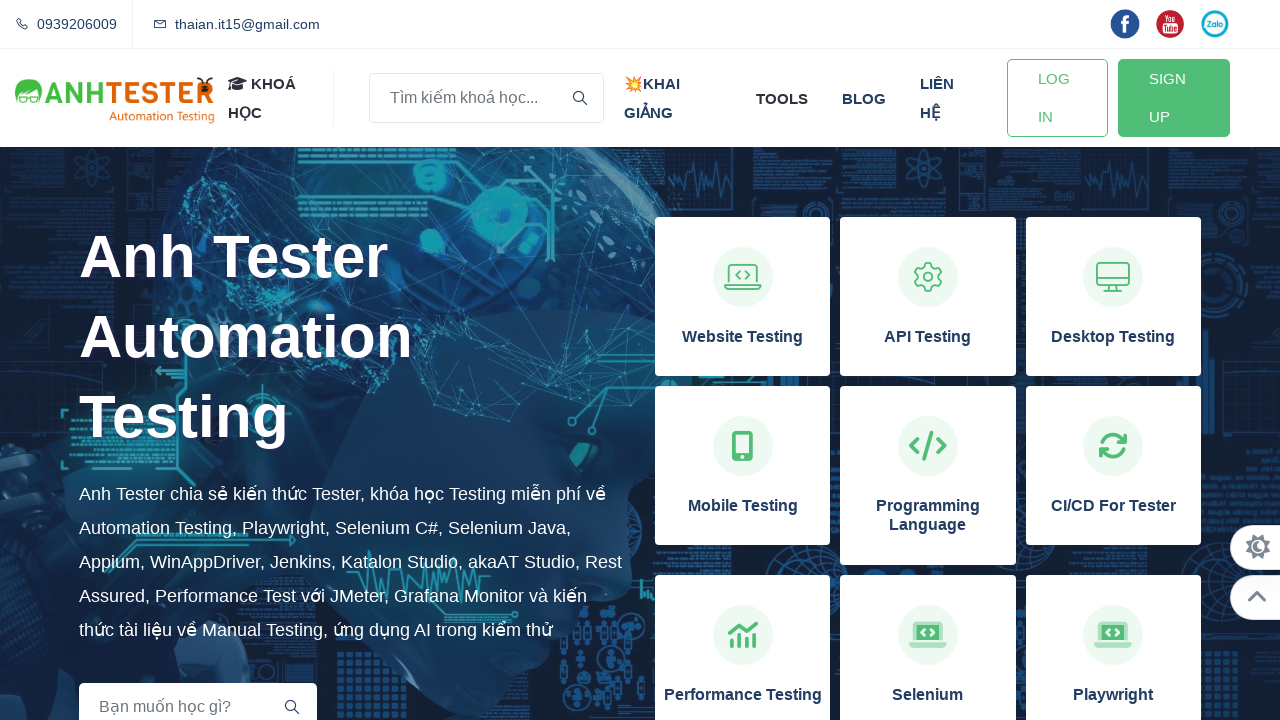

Navigated to https://anhtester.com
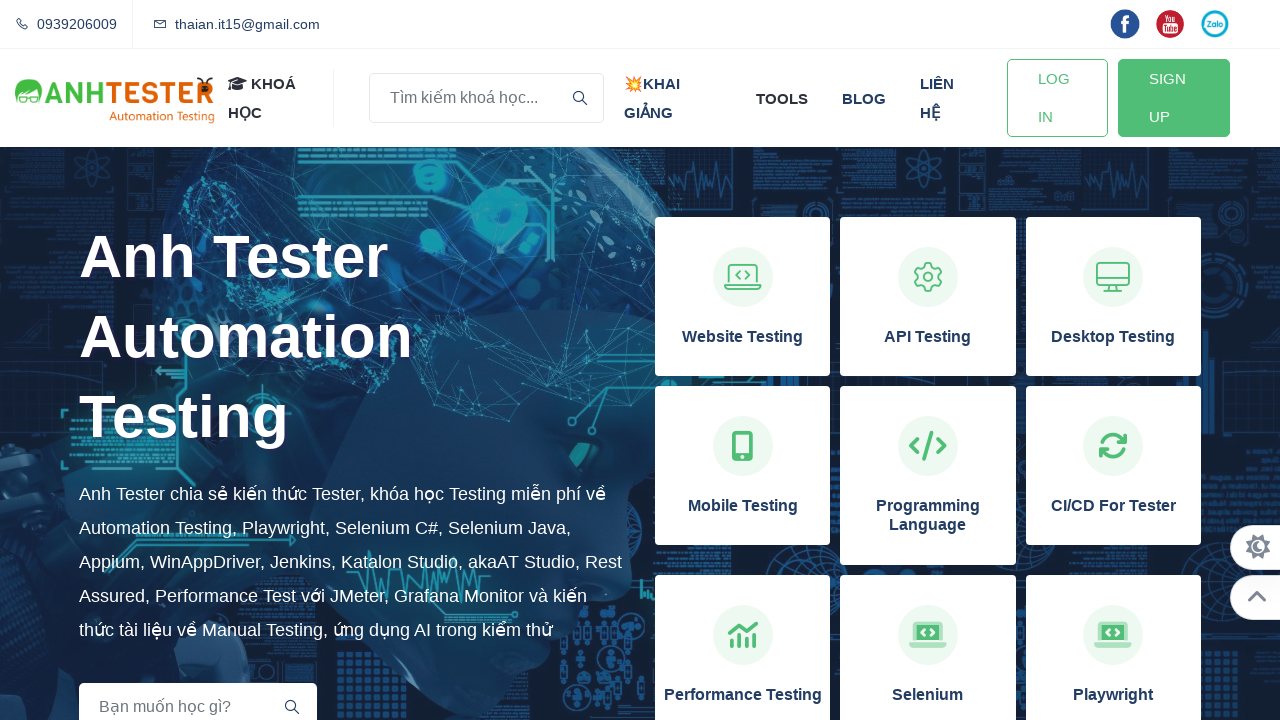

Clicked on the 'Website Testing' element at (743, 337) on xpath=//h3[normalize-space()='Website Testing']
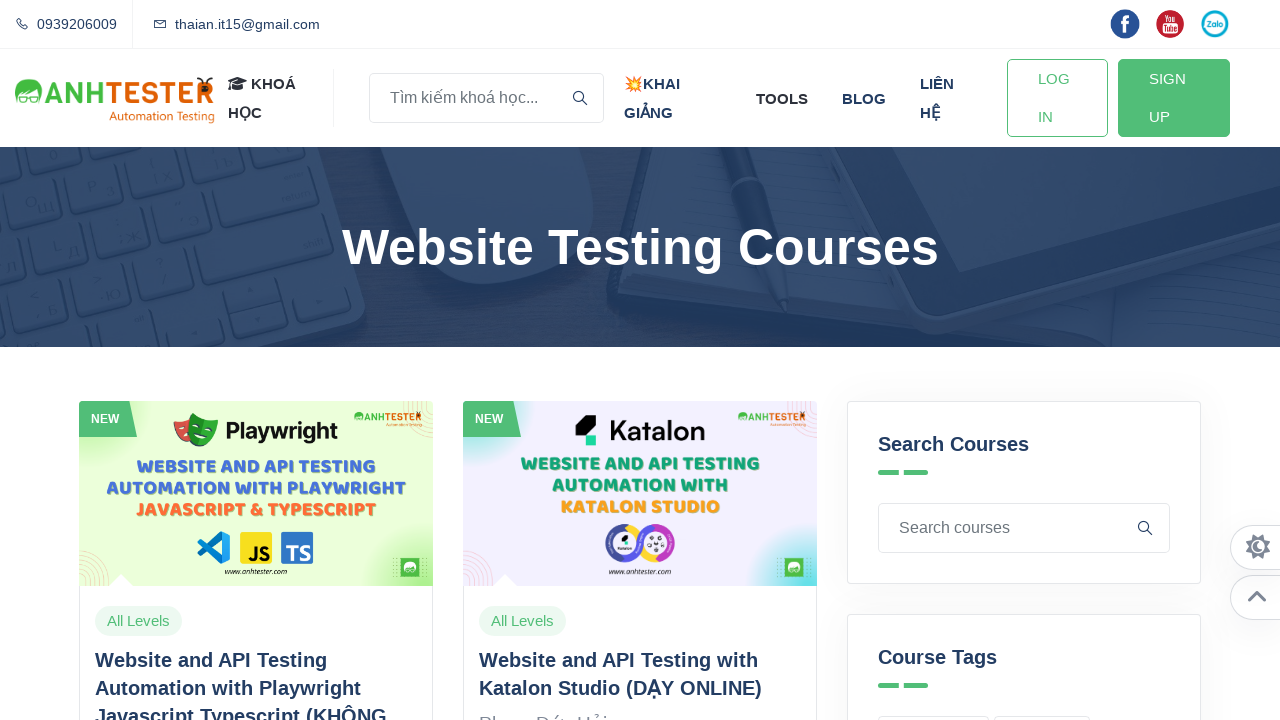

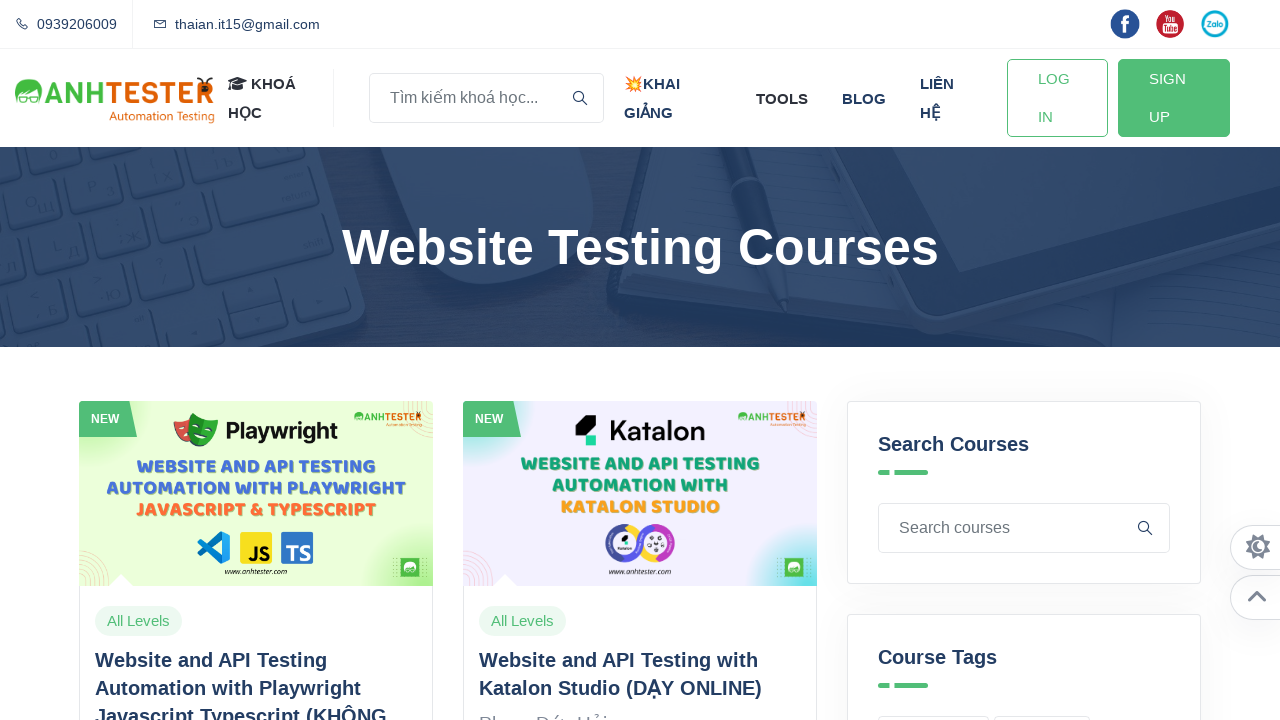